Navigates to a page with loading images and waits for an award image element to be present

Starting URL: https://bonigarcia.dev/selenium-webdriver-java/loading-images.html

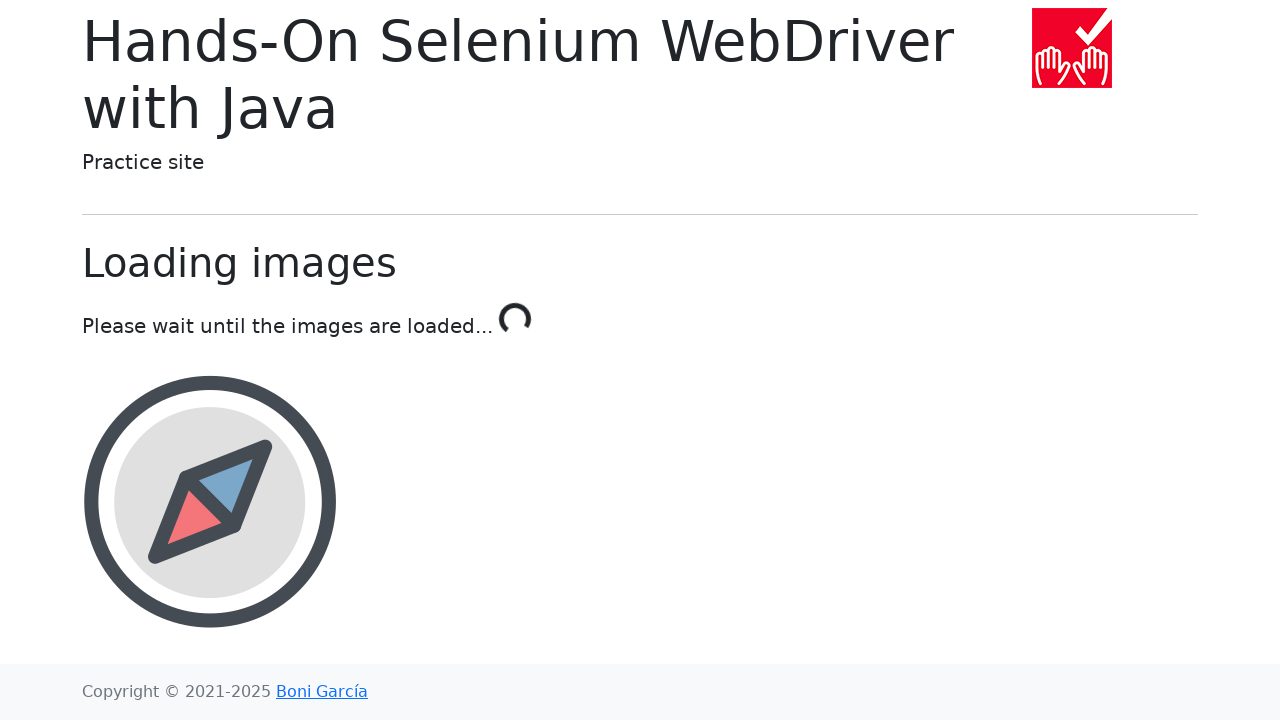

Navigated to loading images page
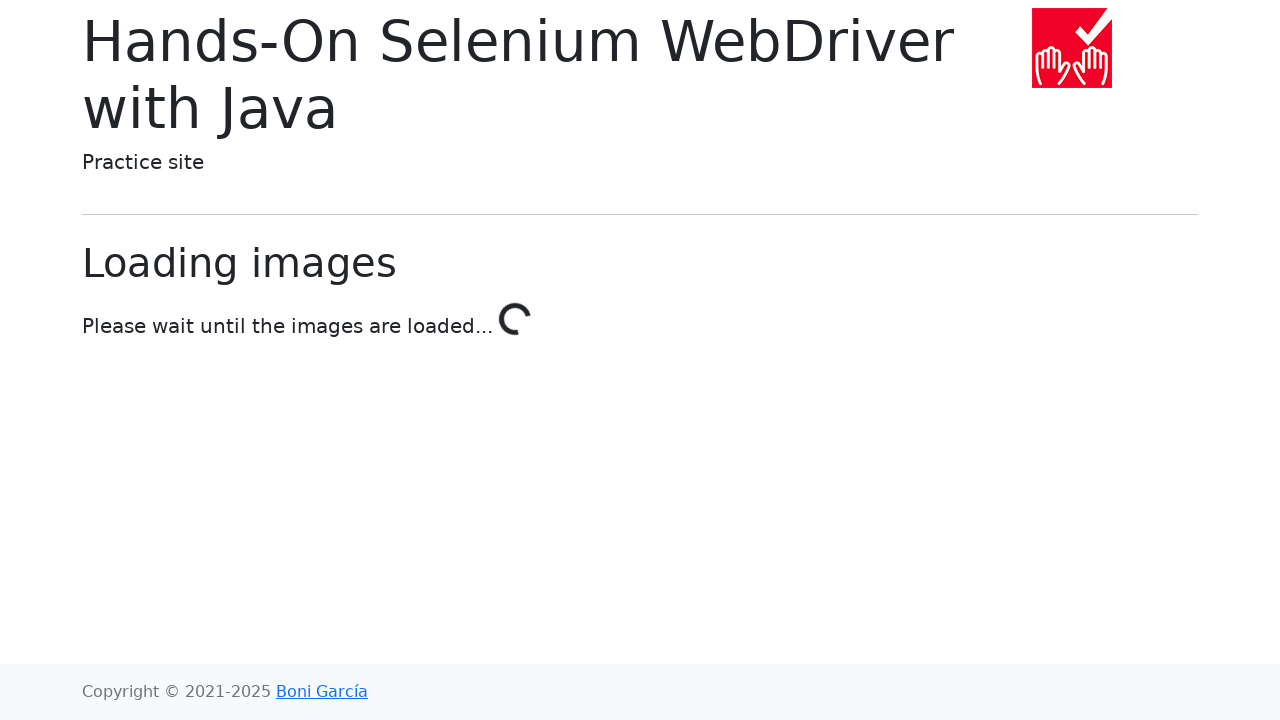

Award image element appeared and is present
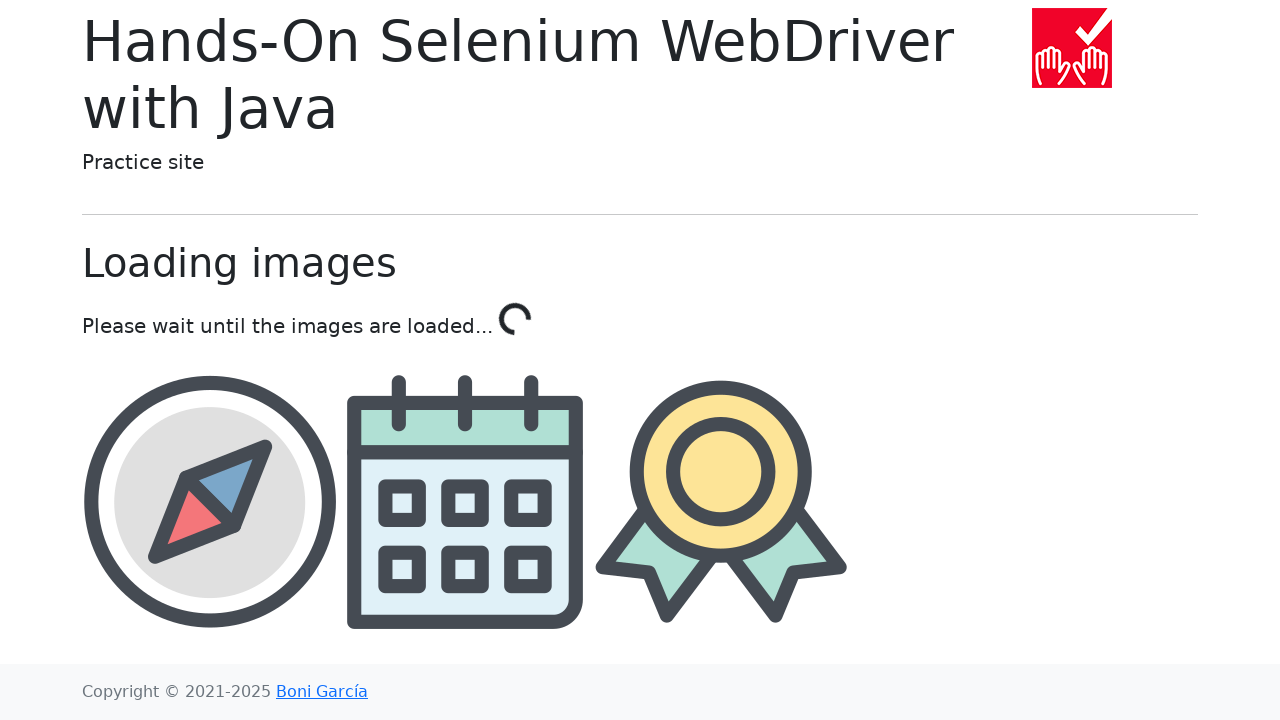

Retrieved src attribute from award image
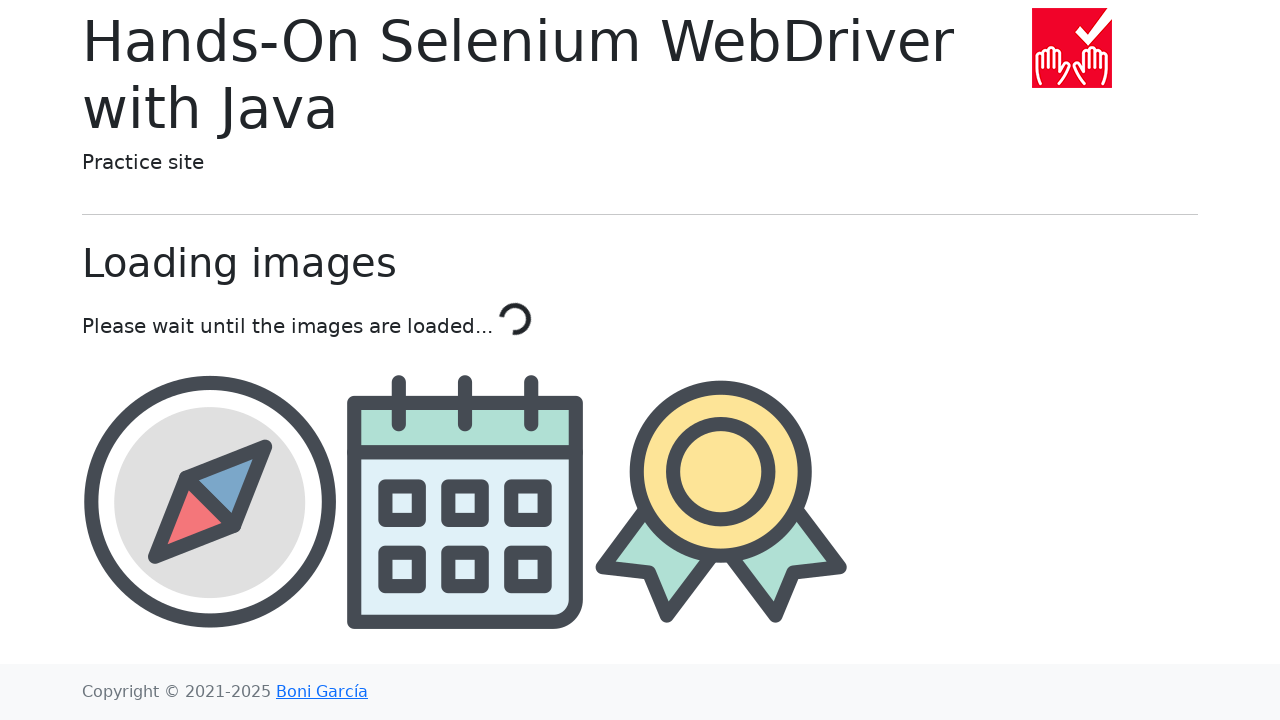

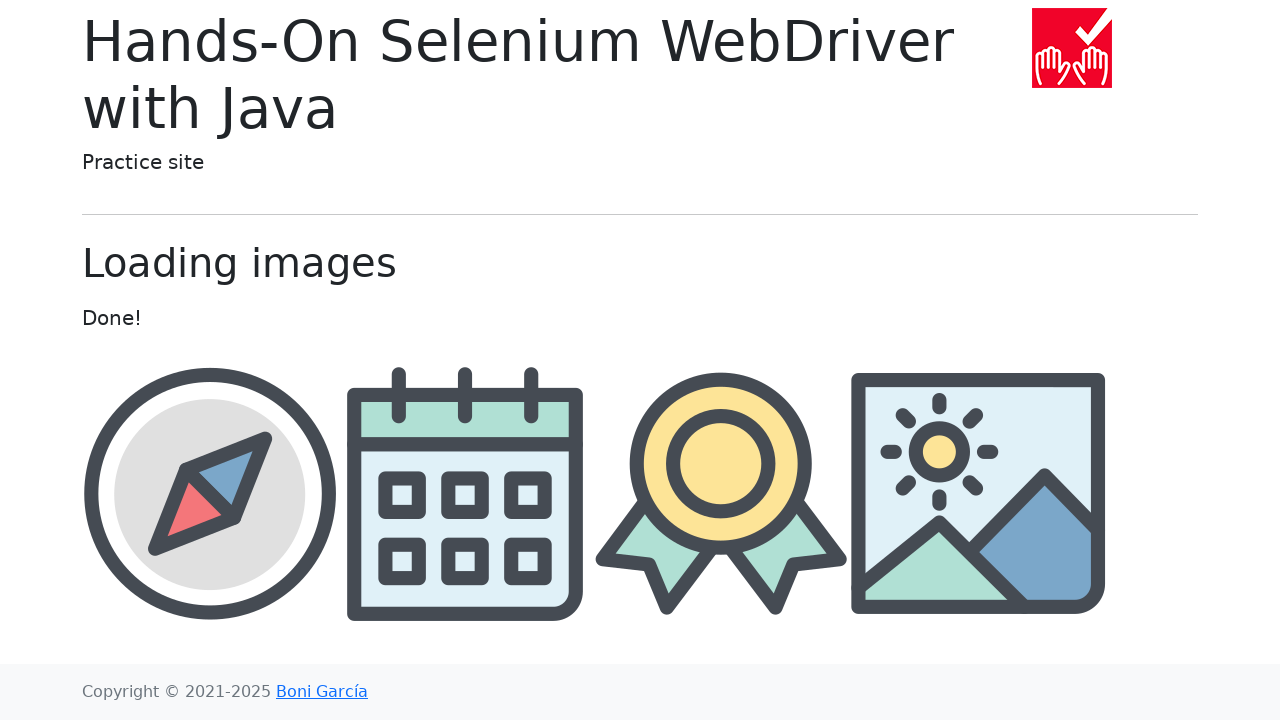